Tests the e-commerce flow on Demoblaze by navigating to Laptops category, selecting a MacBook Air, adding it to cart, and verifying the cart contains the product with correct price and title

Starting URL: https://www.demoblaze.com/

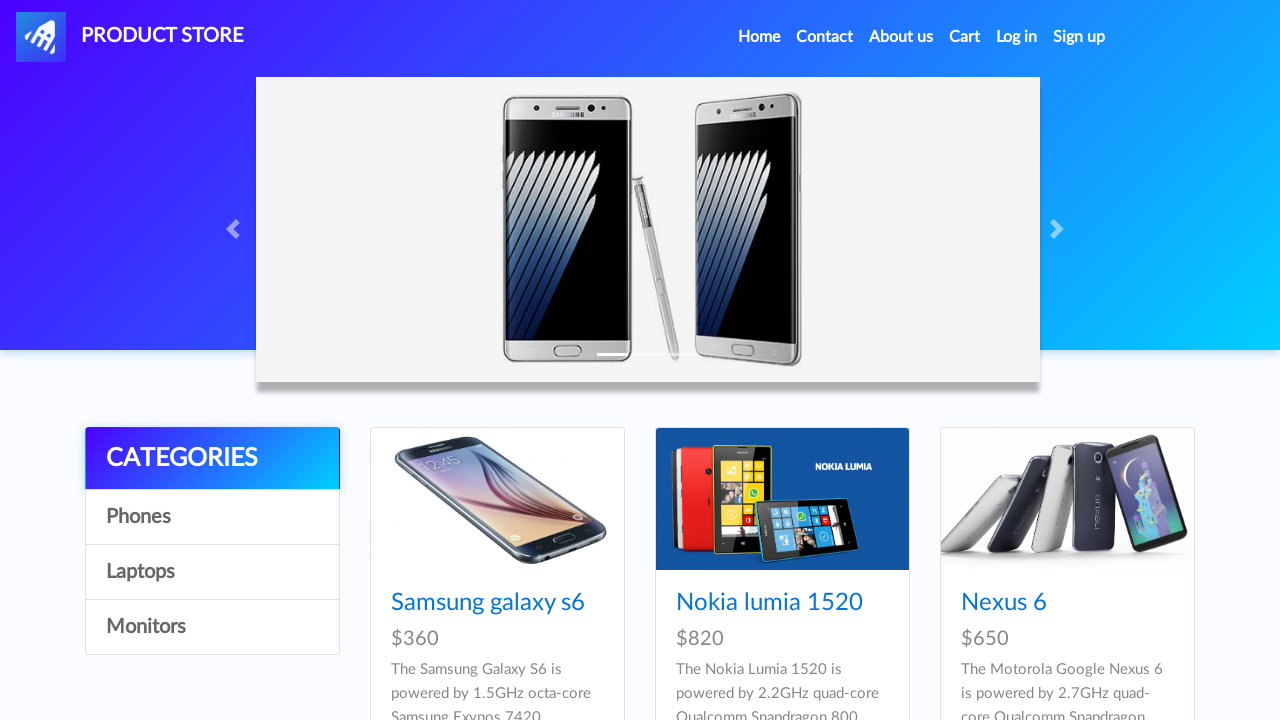

Clicked on Laptops category at (212, 572) on a:text('Laptops')
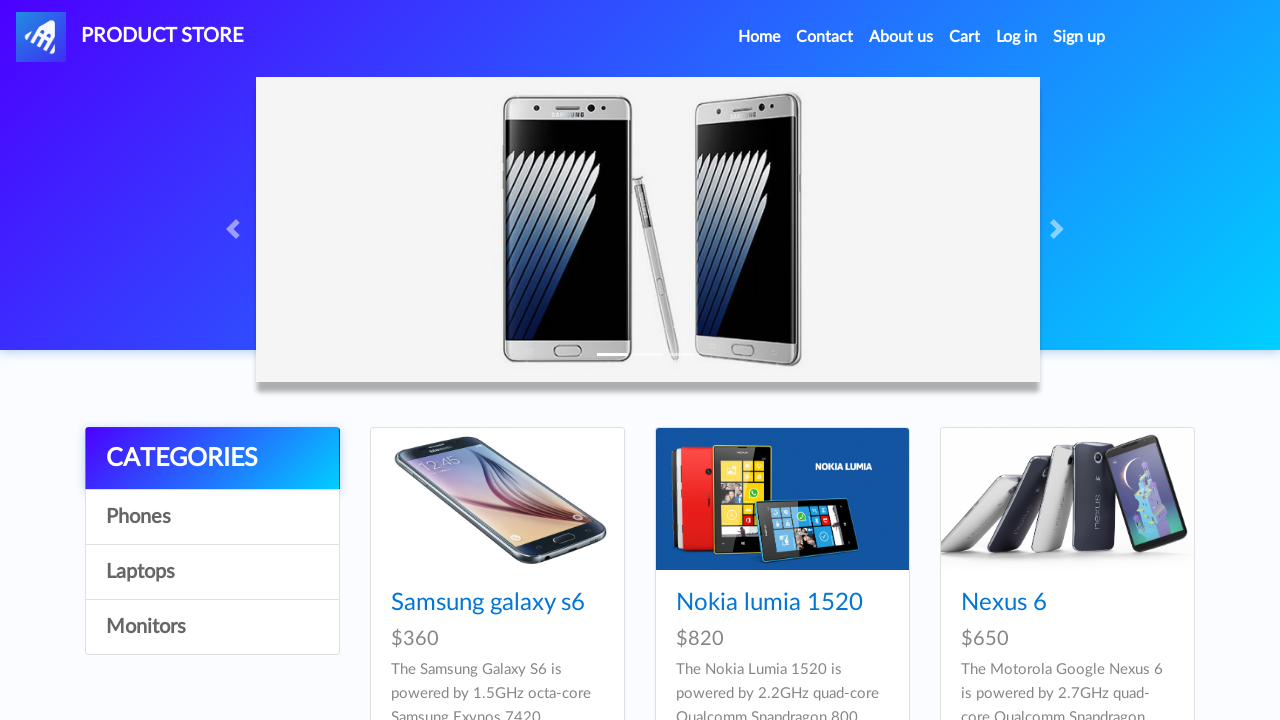

MacBook air product link appeared
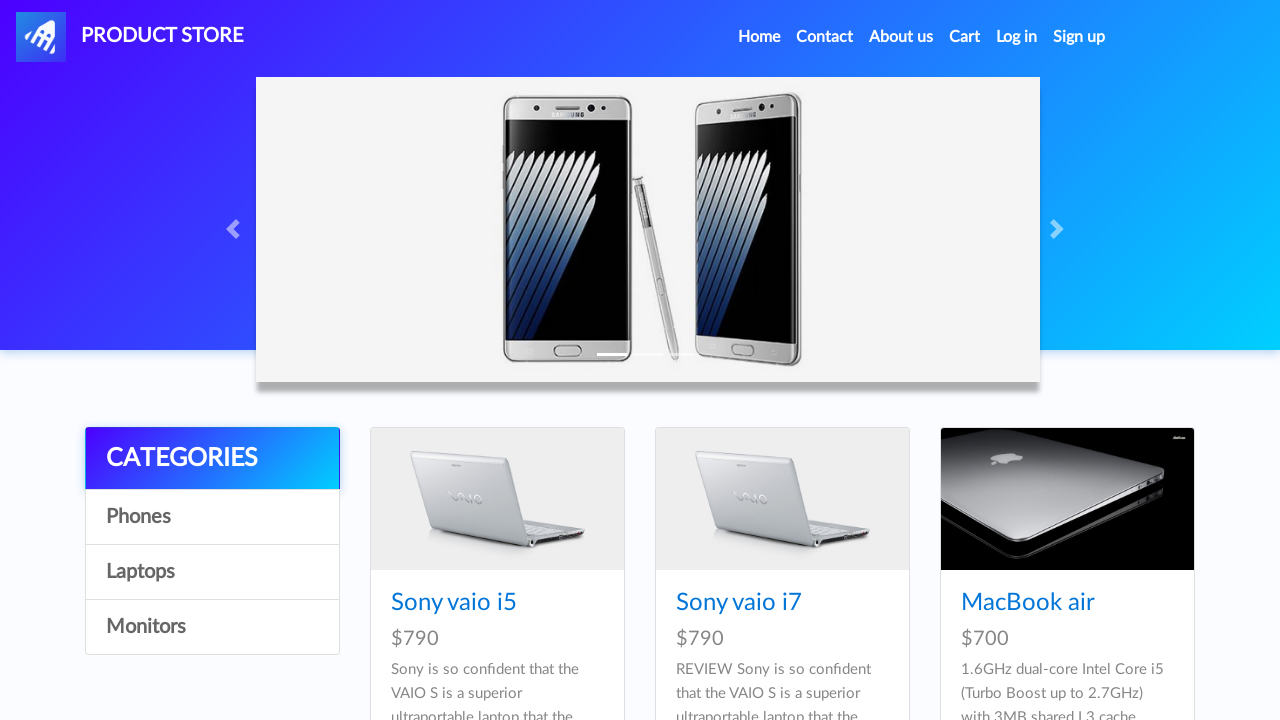

Clicked on MacBook air product at (1028, 603) on a:text('MacBook air')
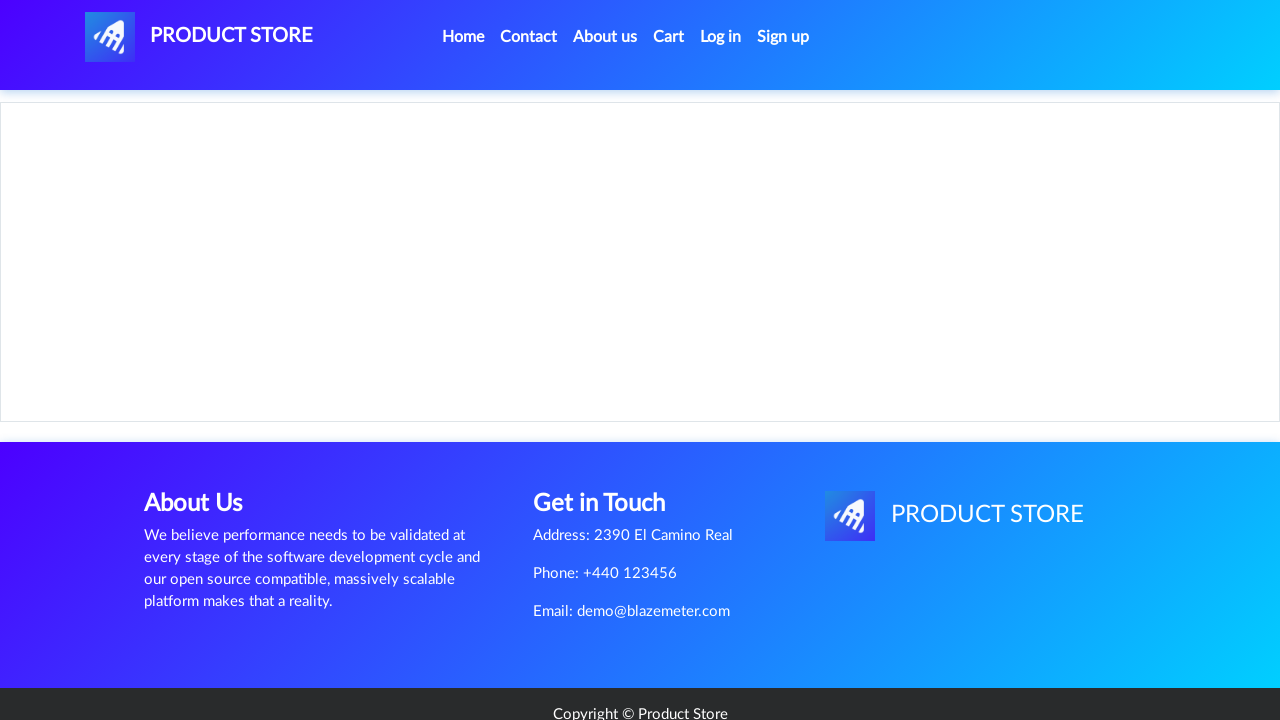

Add to cart button loaded on product page
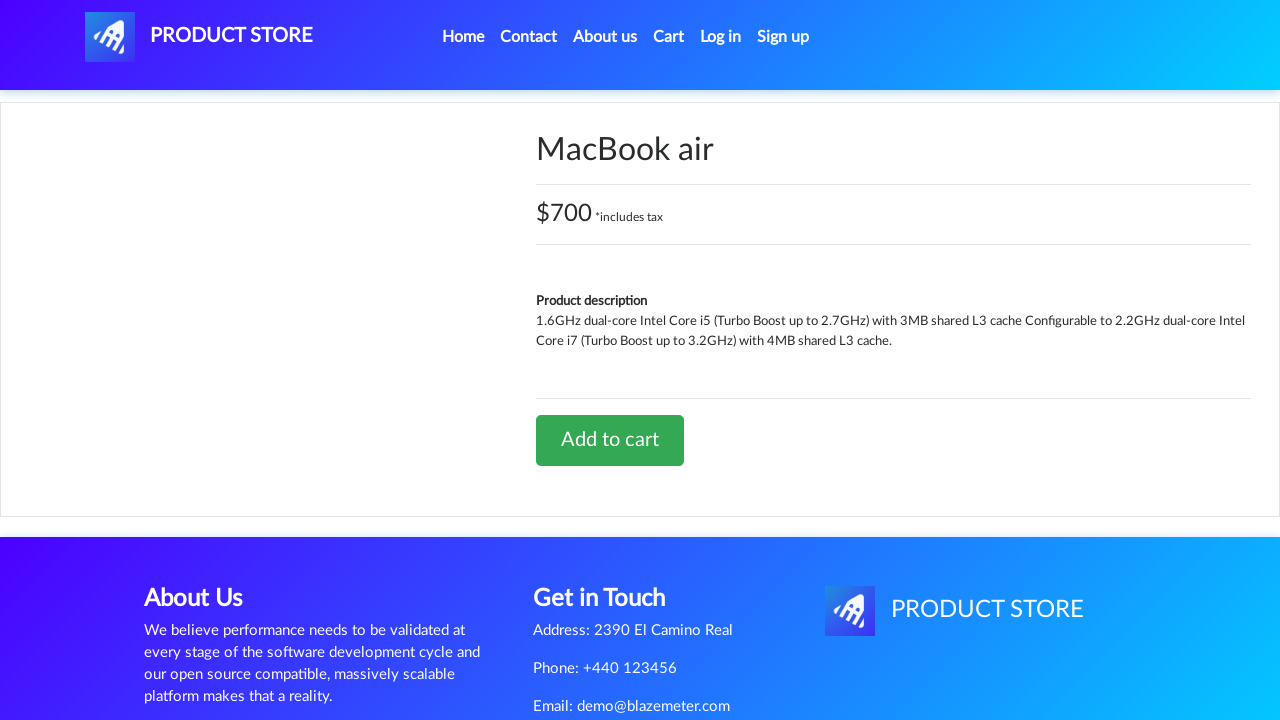

Clicked Add to cart button at (610, 440) on #tbodyid .btn-success
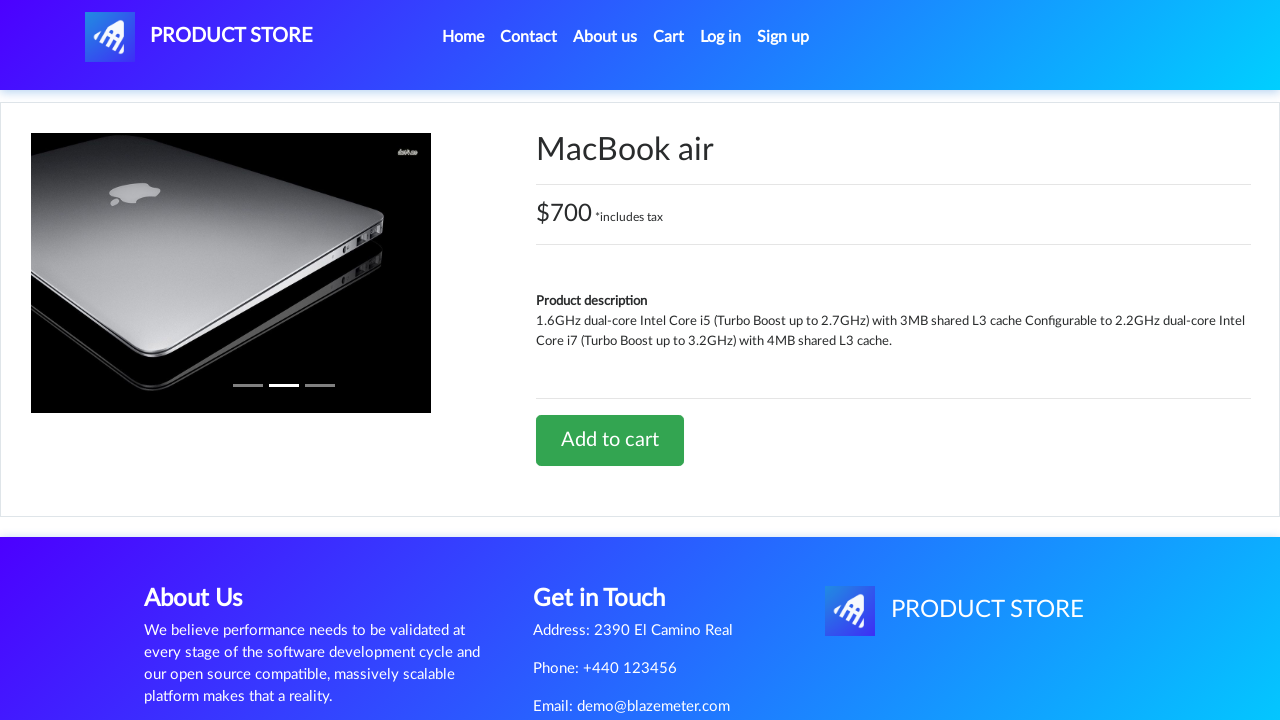

Alert dialog accepted and dismissed
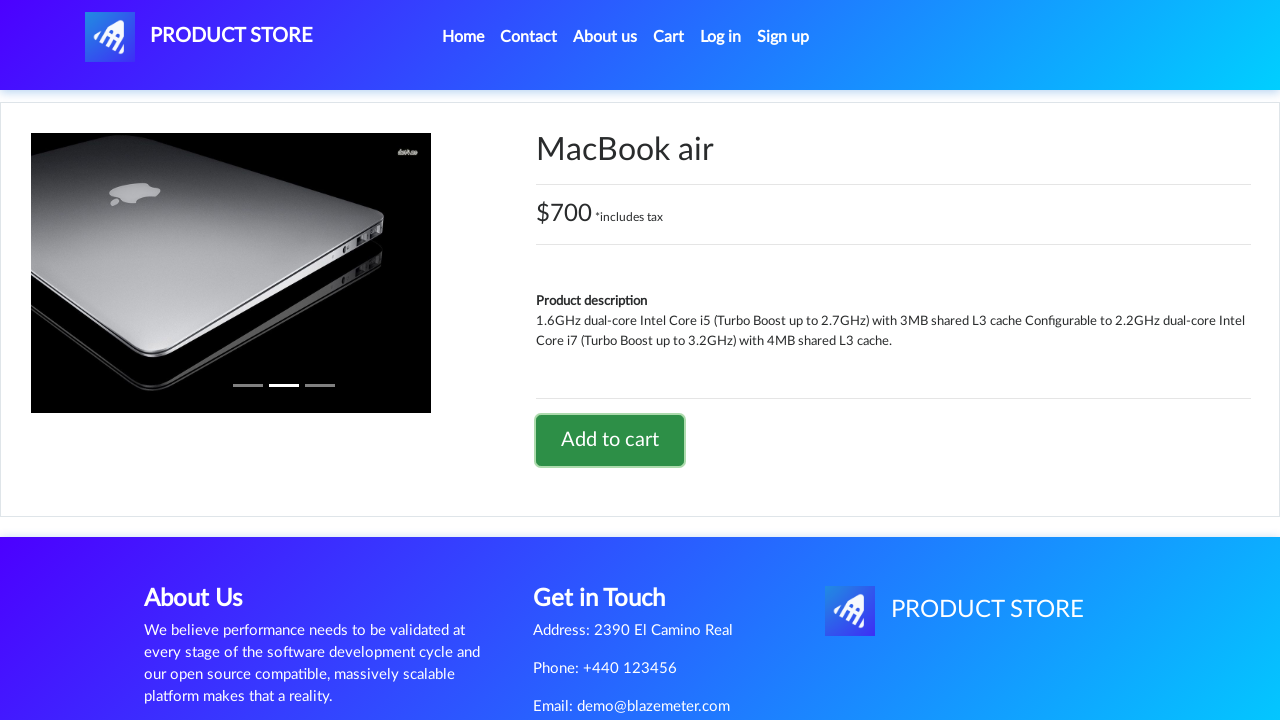

Clicked on Cart navigation link at (669, 37) on a:text('Cart')
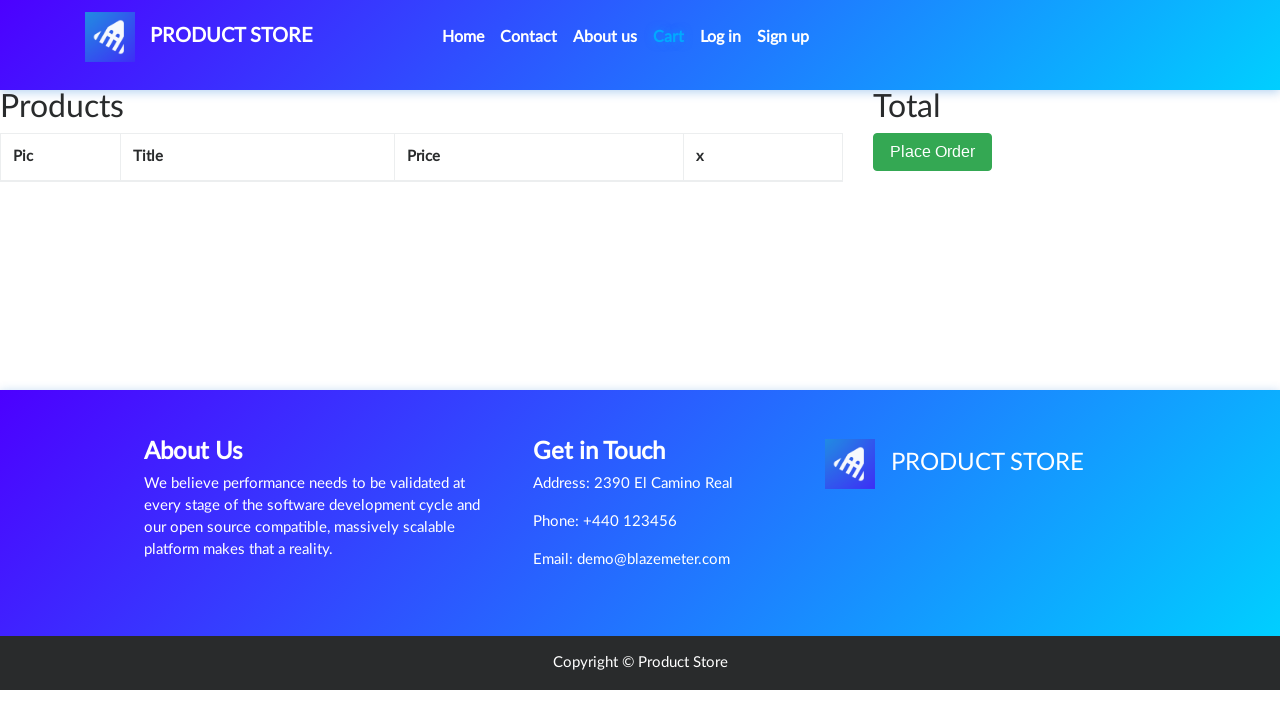

Cart page loaded with product row visible
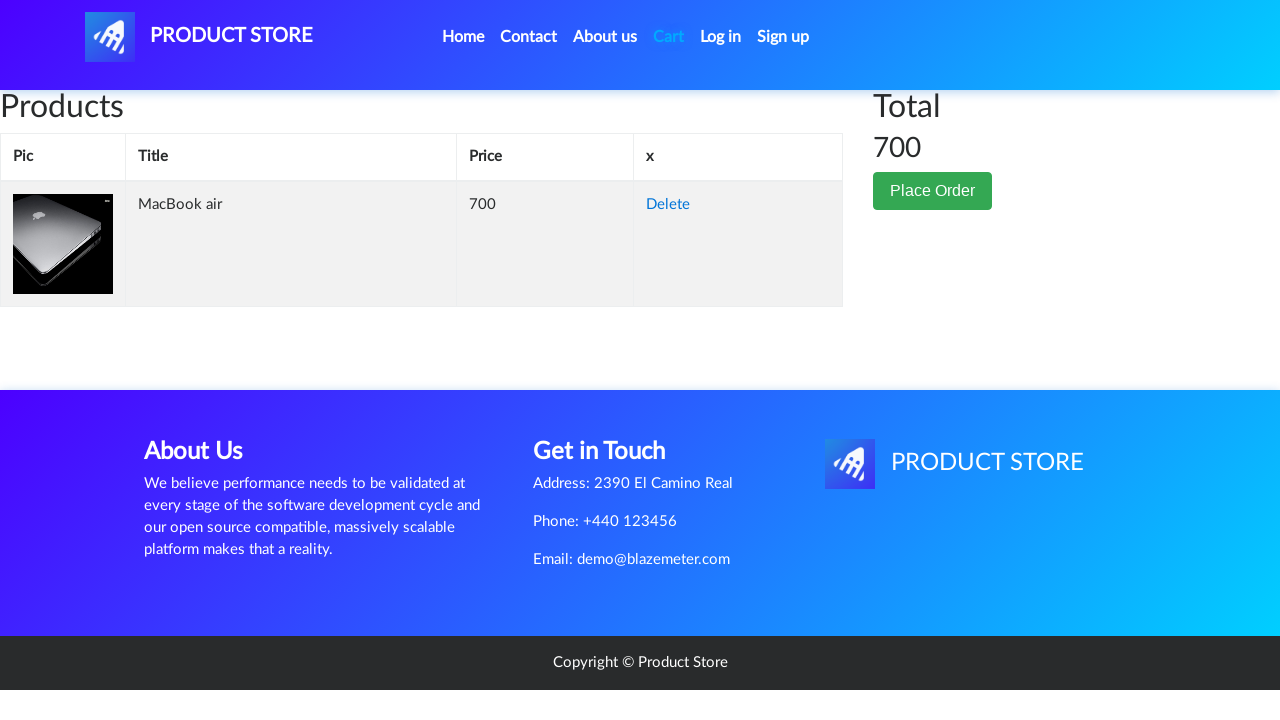

Price element visible in cart
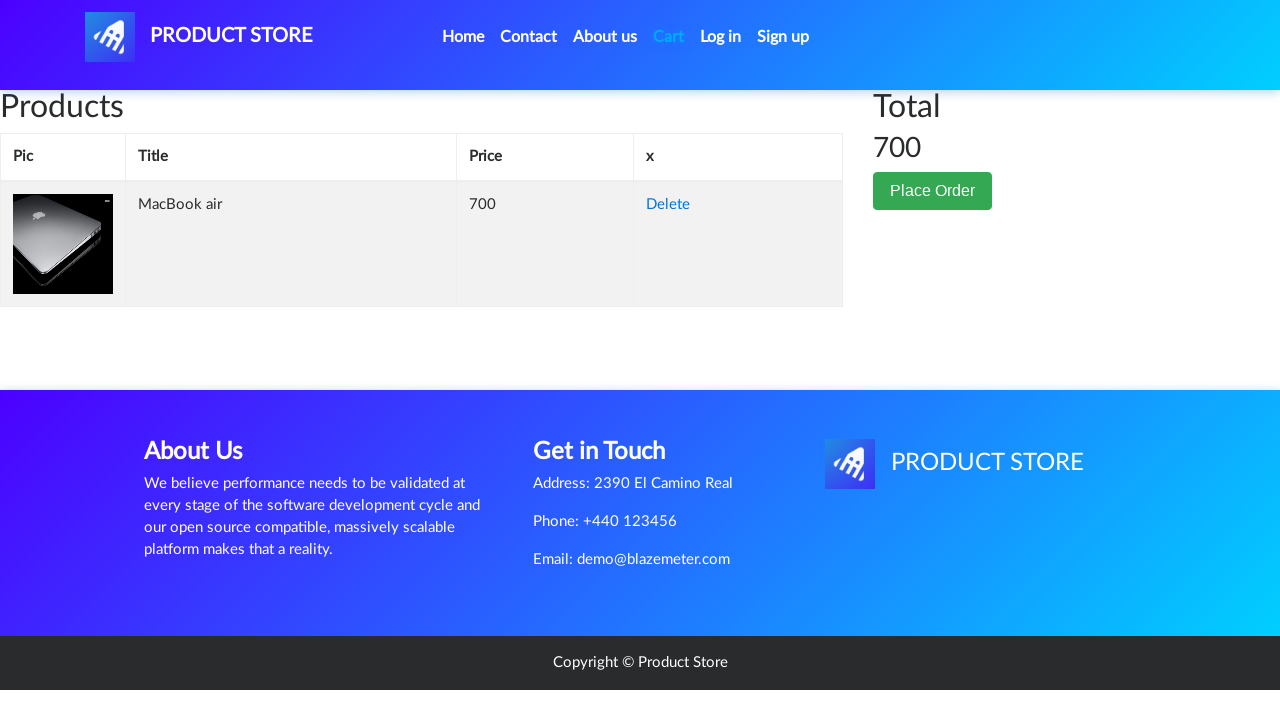

Product title element visible in cart
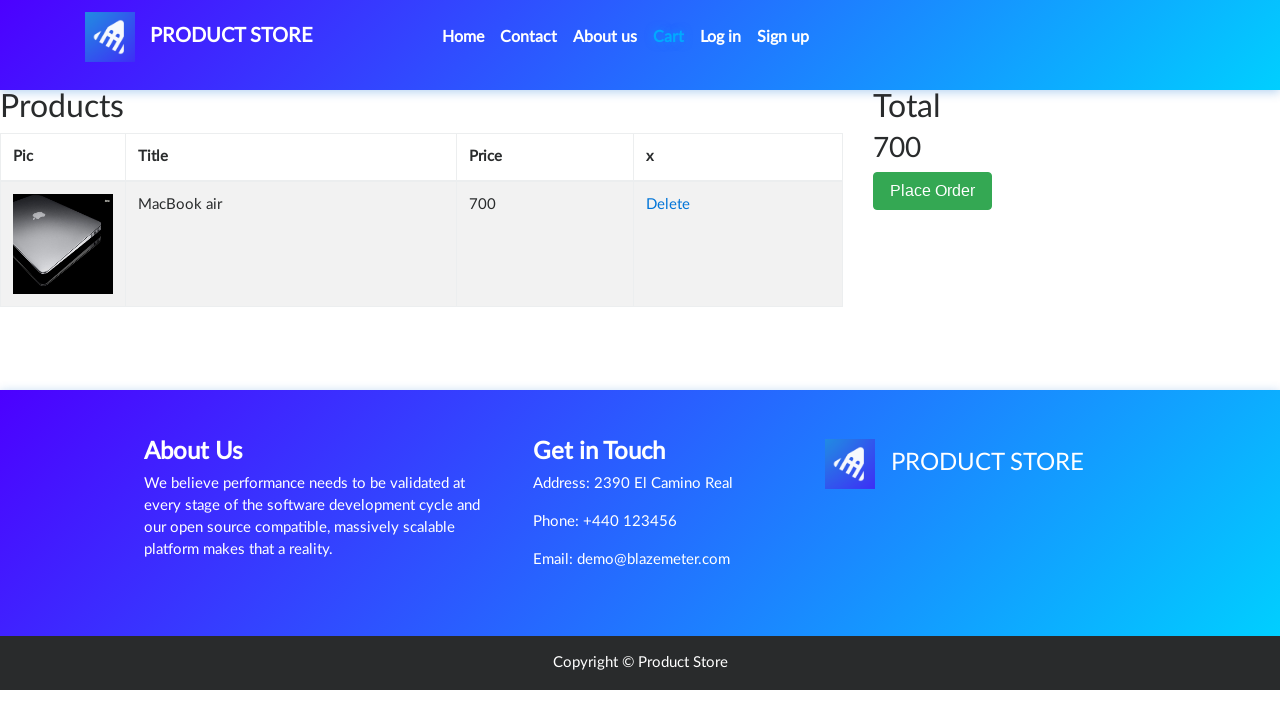

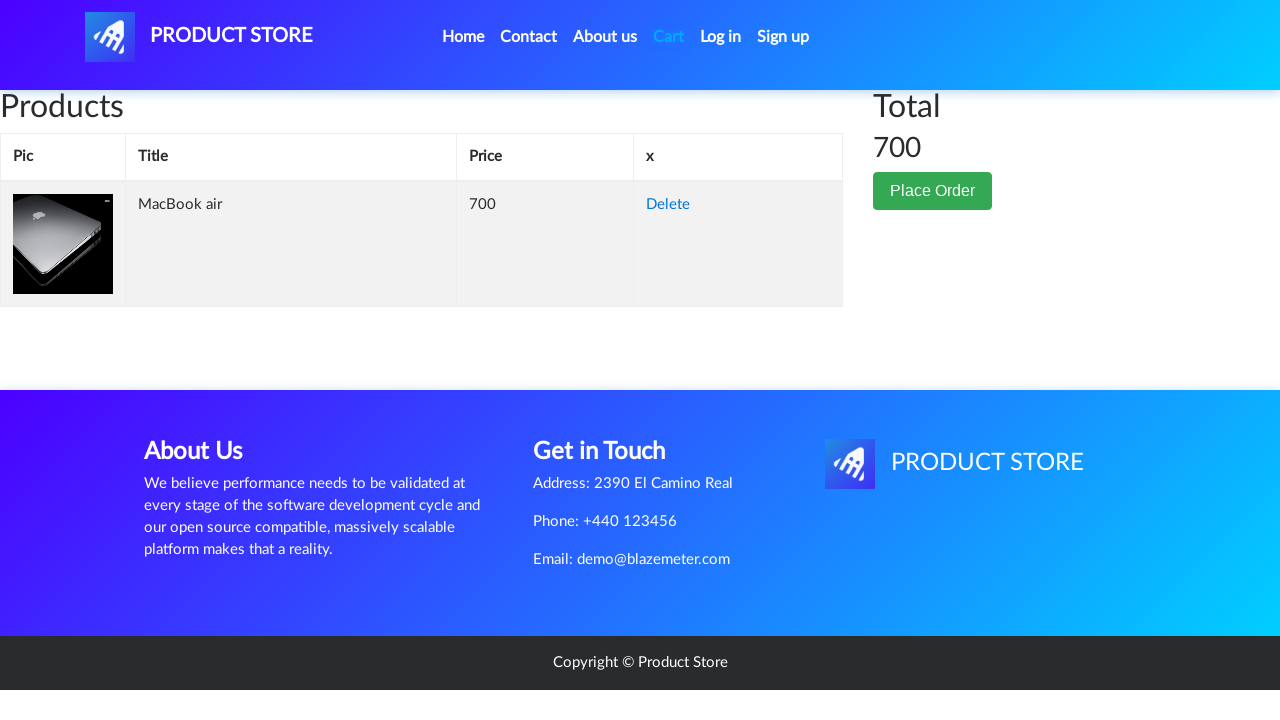